Solves a mathematical captcha by reading a value, calculating a mathematical function, entering the result, and selecting checkboxes and radio buttons before submitting the form

Starting URL: http://suninjuly.github.io/math.html

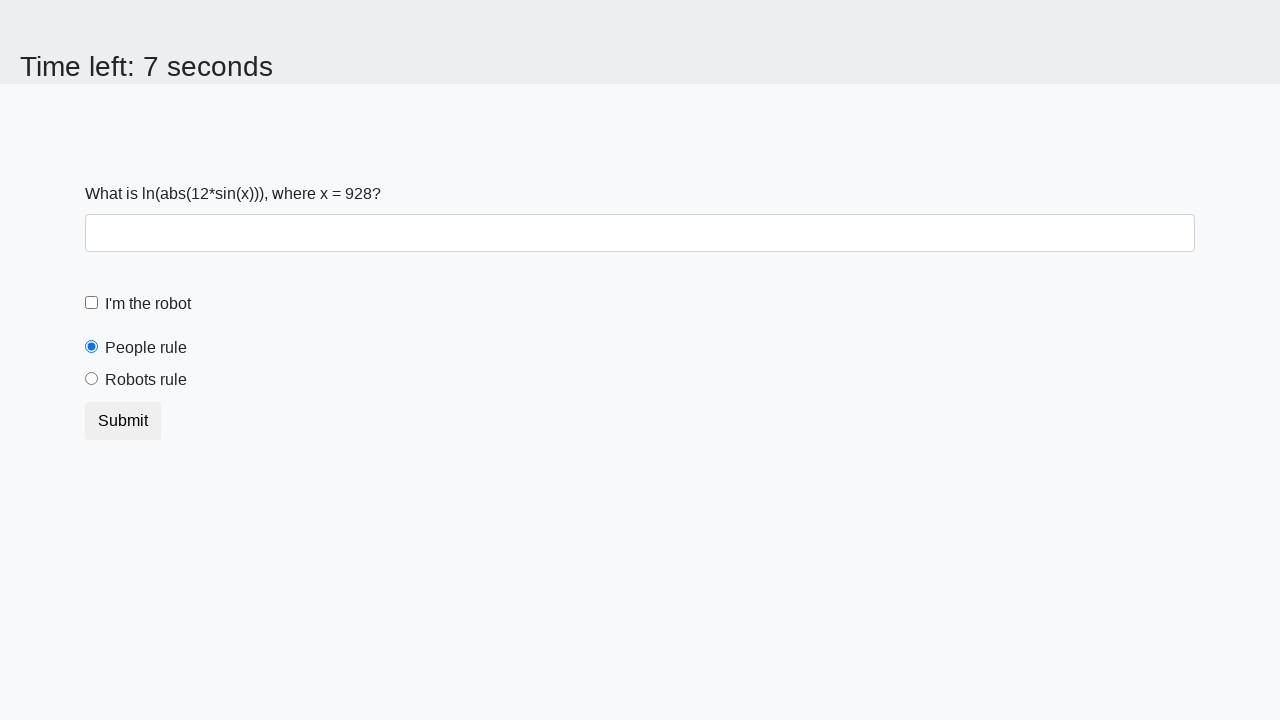

Read x value from the captcha page
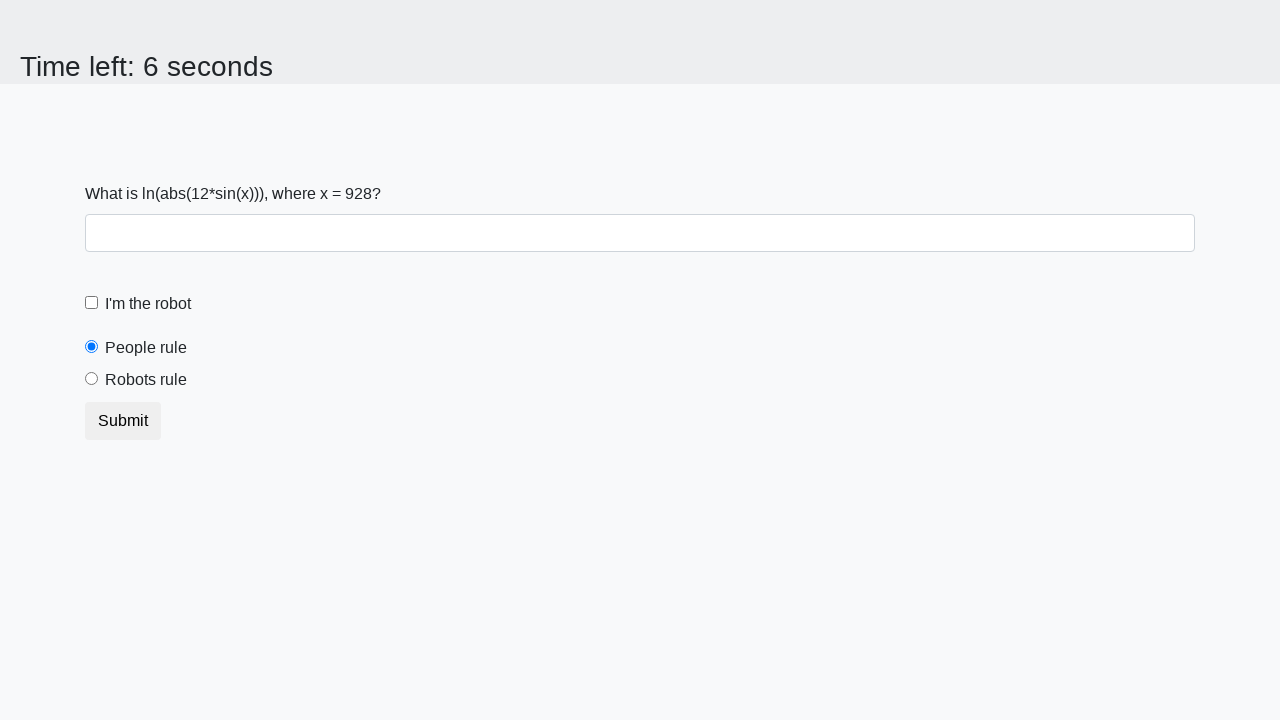

Calculated mathematical function result: log(abs(12*sin(x)))
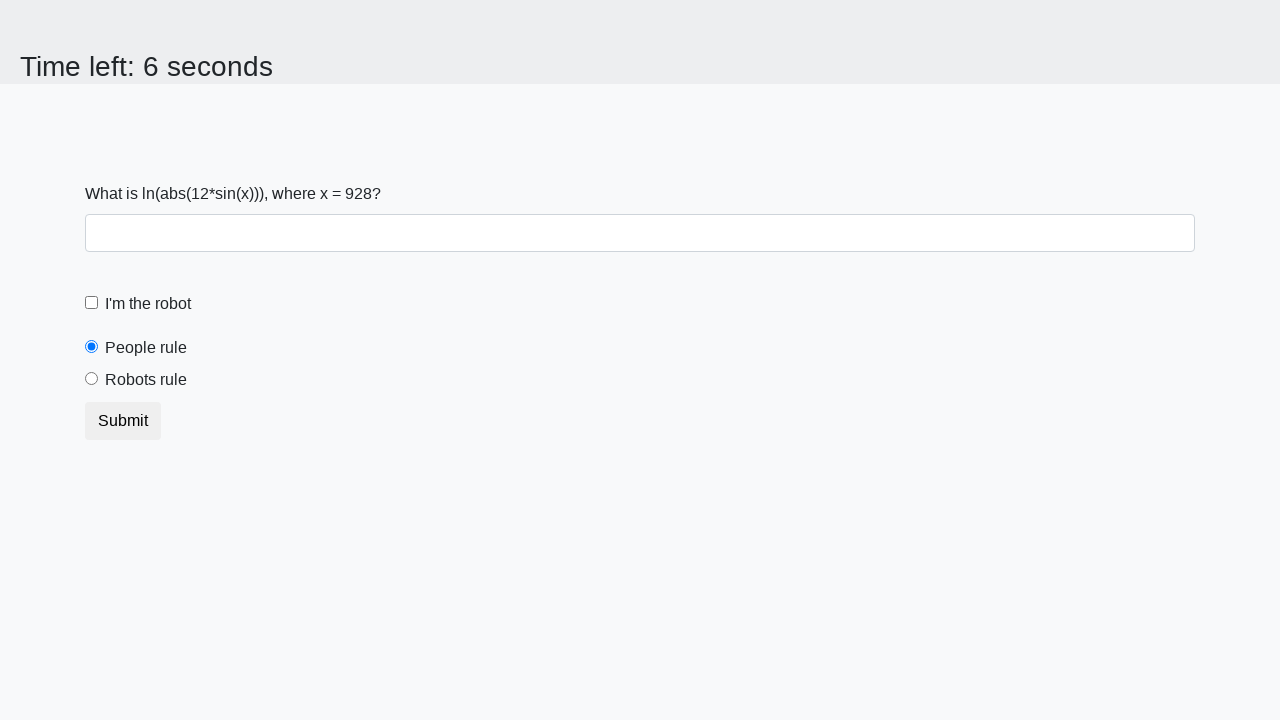

Filled answer field with calculated result: 2.4257346845511356 on #answer
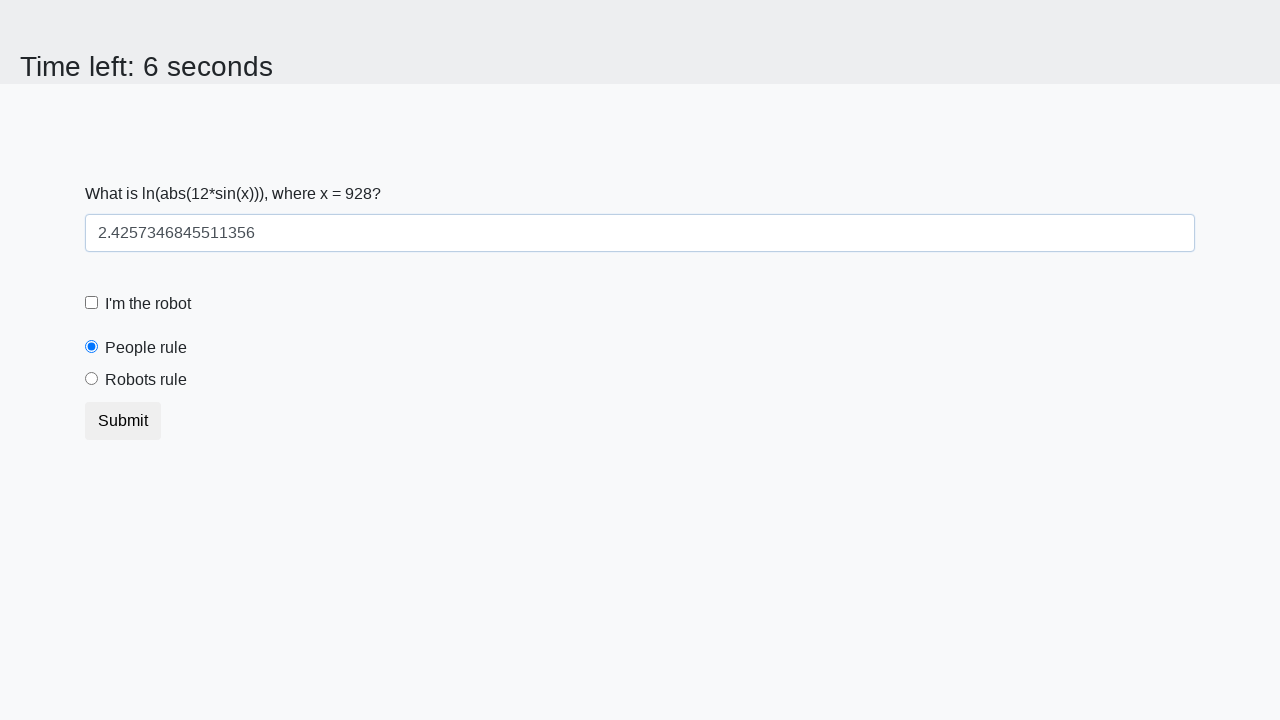

Clicked 'I am a robot' checkbox at (92, 303) on #robotCheckbox
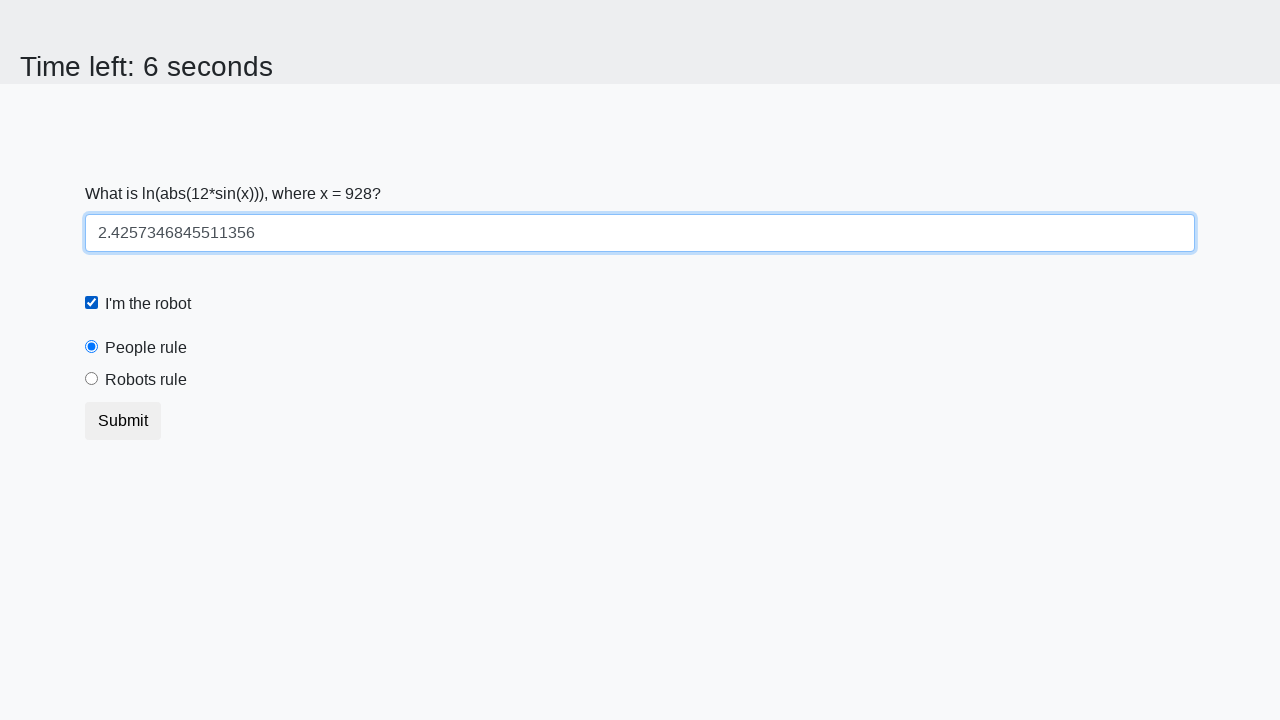

Selected 'I agree with the robots rules' radio button at (92, 379) on #robotsRule
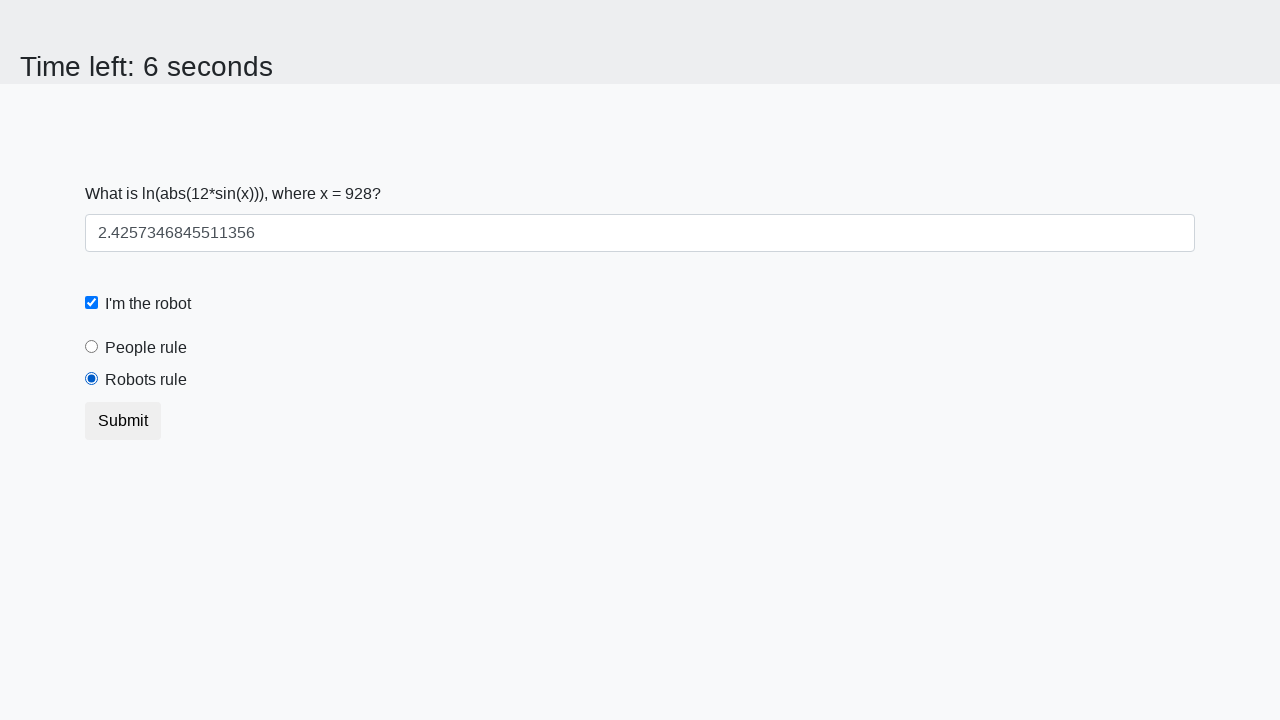

Clicked form submit button at (123, 421) on button.btn
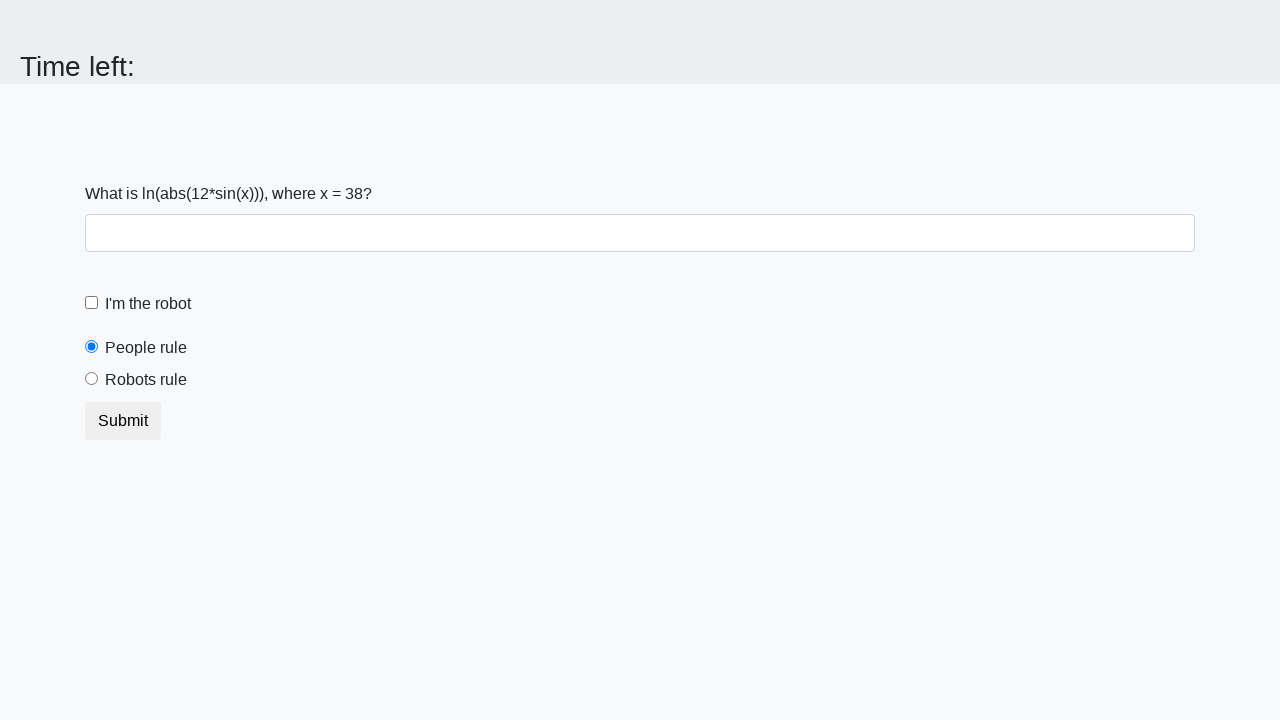

Waited for form submission to complete
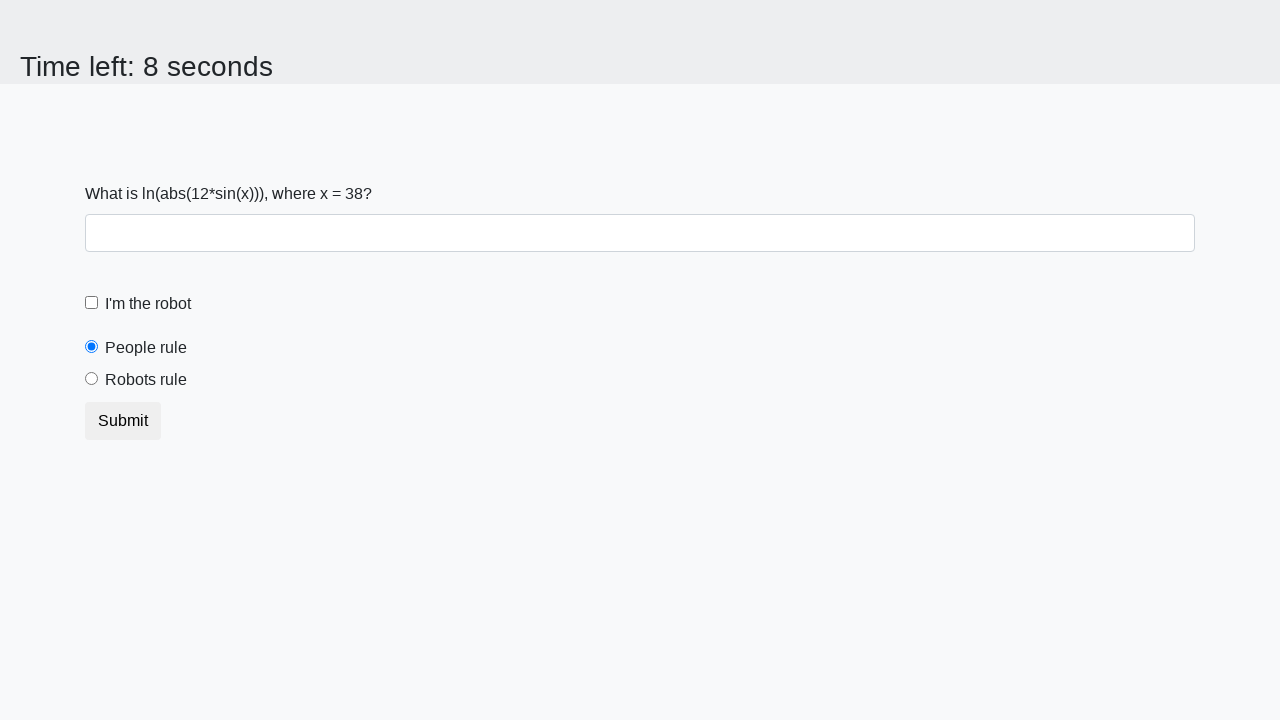

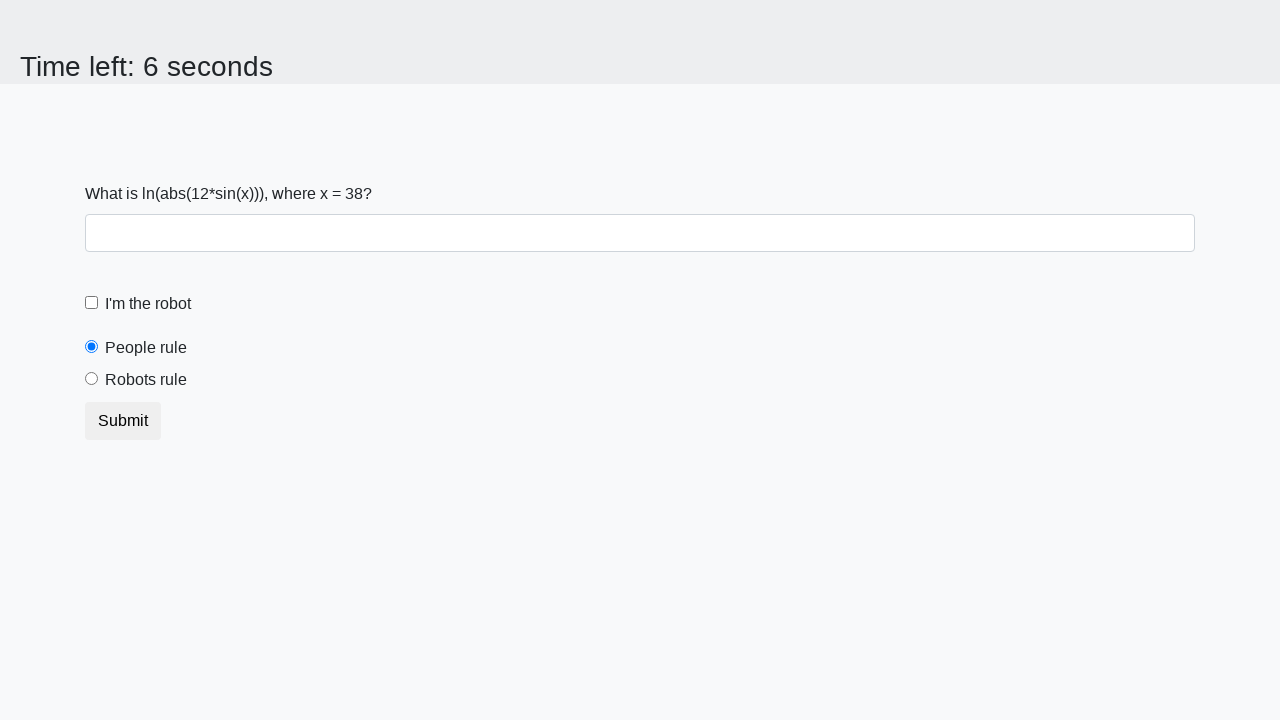